Completes a three-part riddle challenge by solving the riddle of stones, riddle of secrets, and identifying the richest merchant

Starting URL: https://techstepacademy.com/trial-of-the-stones

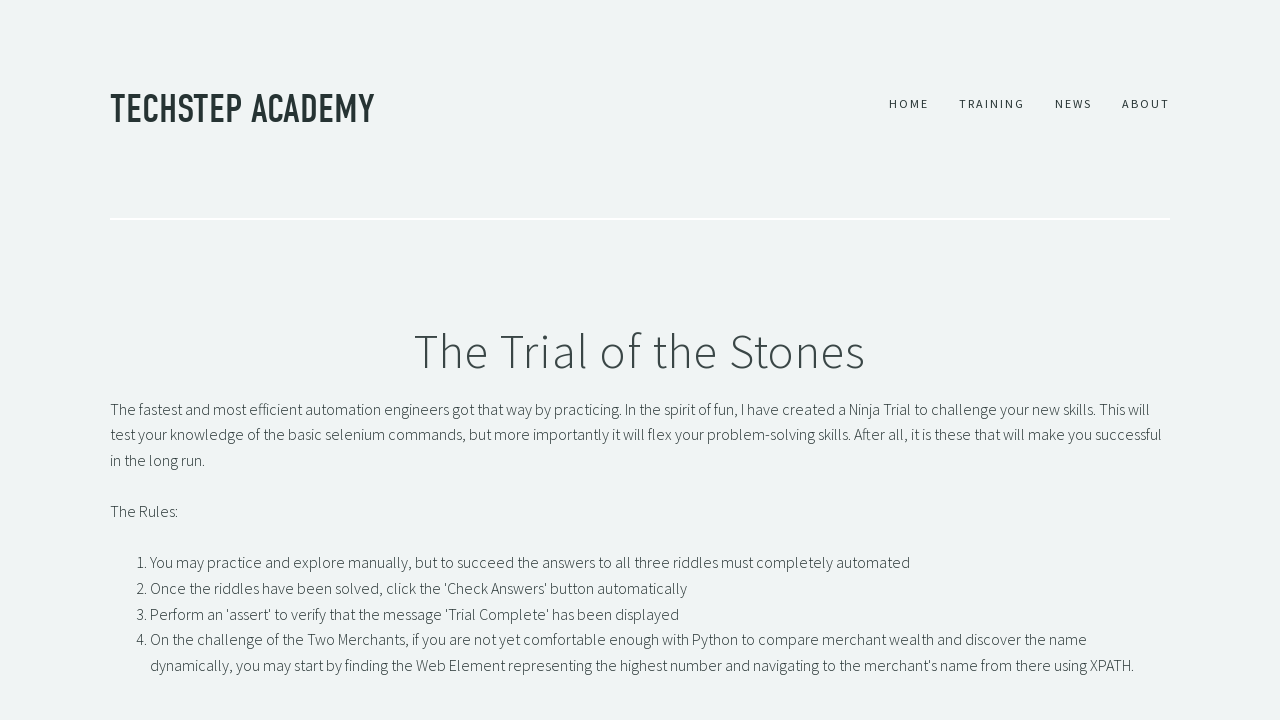

Filled riddle of stones answer with 'rock' on #r1Input
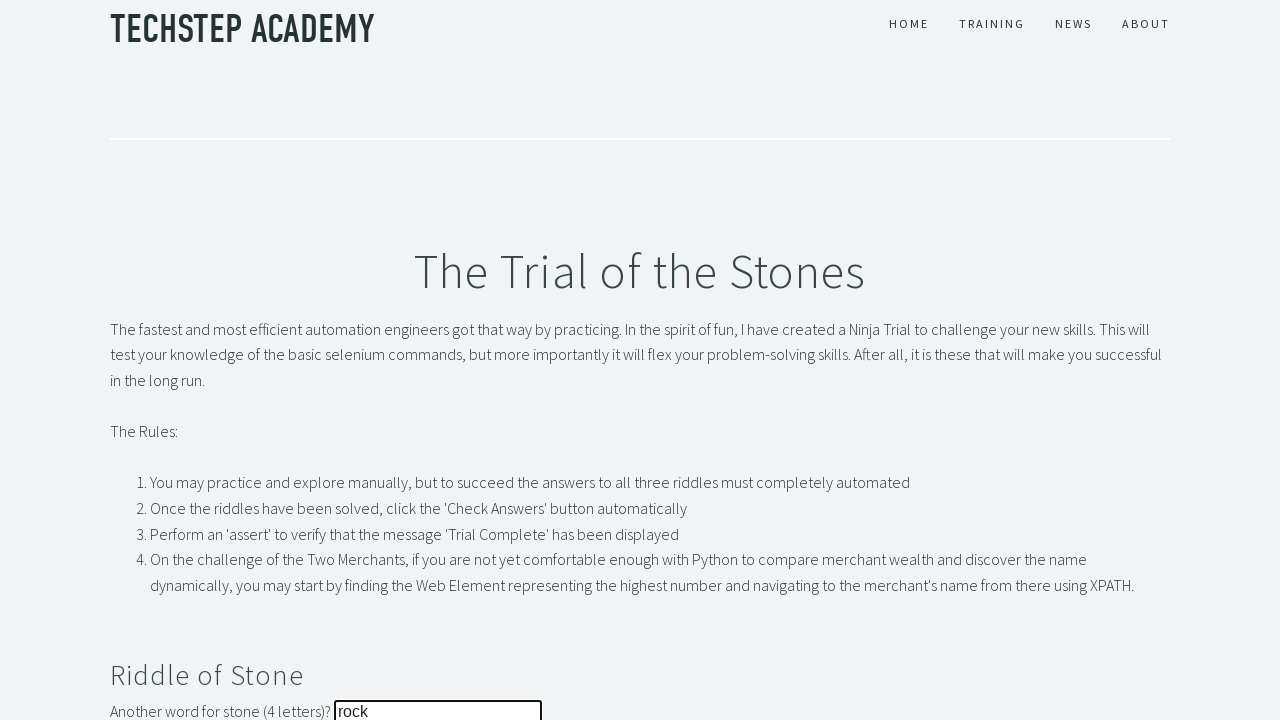

Clicked submit button for riddle of stones at (145, 360) on button#r1Btn
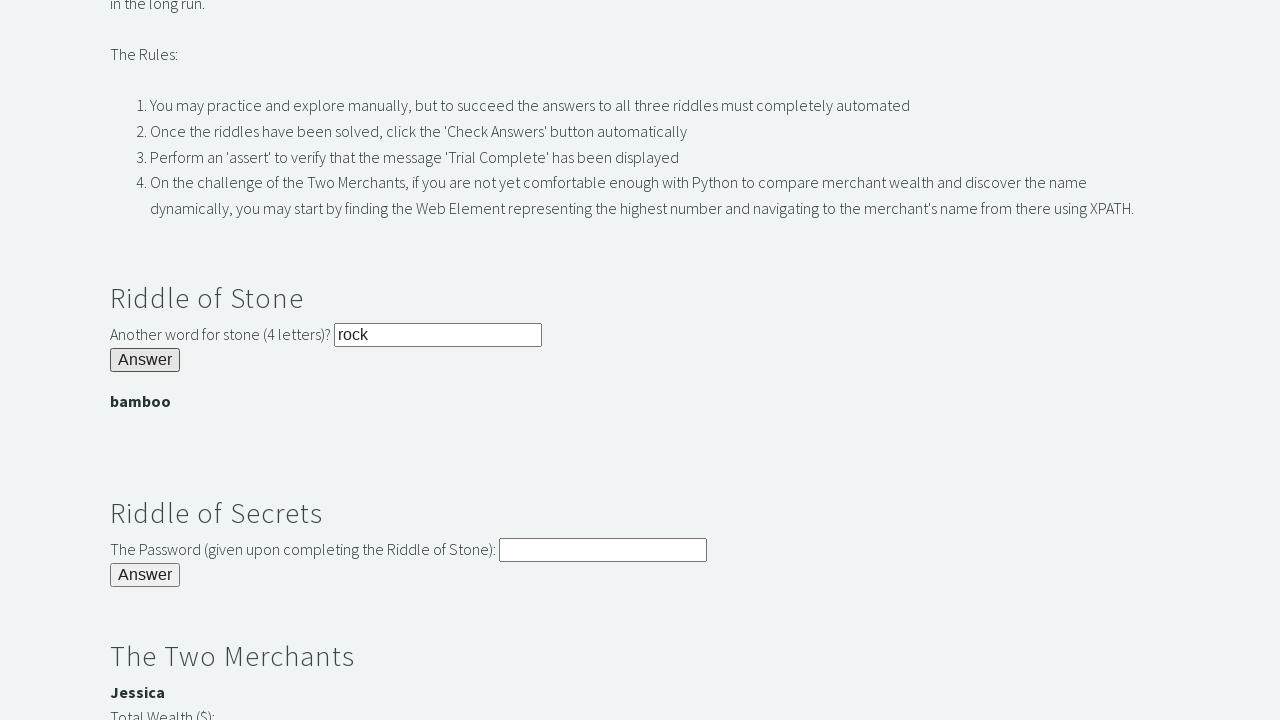

Located password banner element
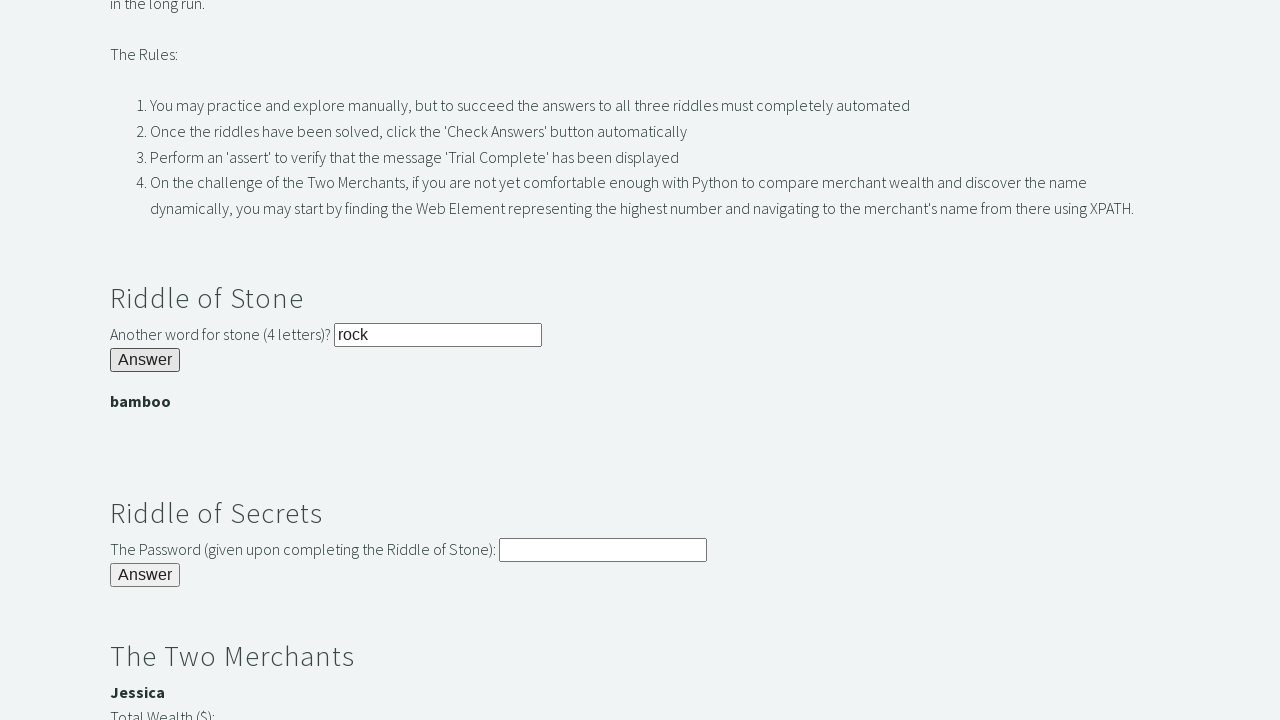

Retrieved password from first riddle: 'bamboo'
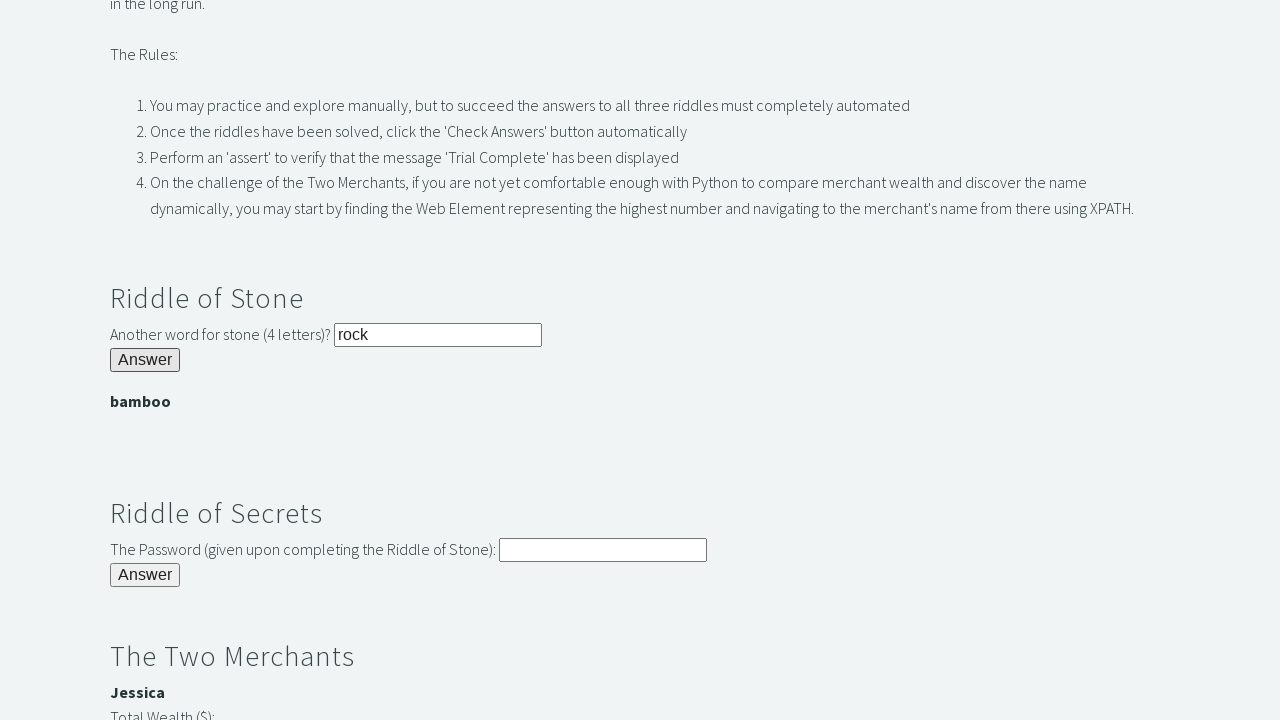

Filled riddle of secrets answer with retrieved password on input#r2Input
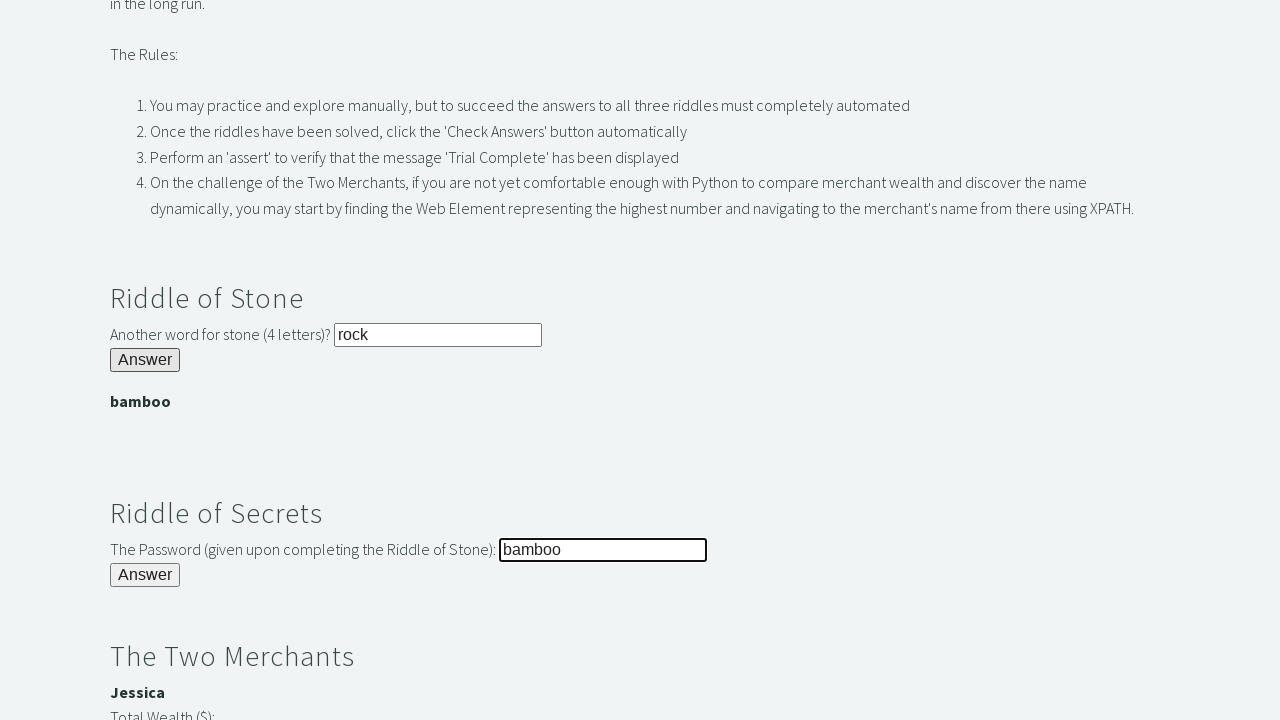

Clicked submit button for riddle of secrets at (145, 575) on button#r2Butn
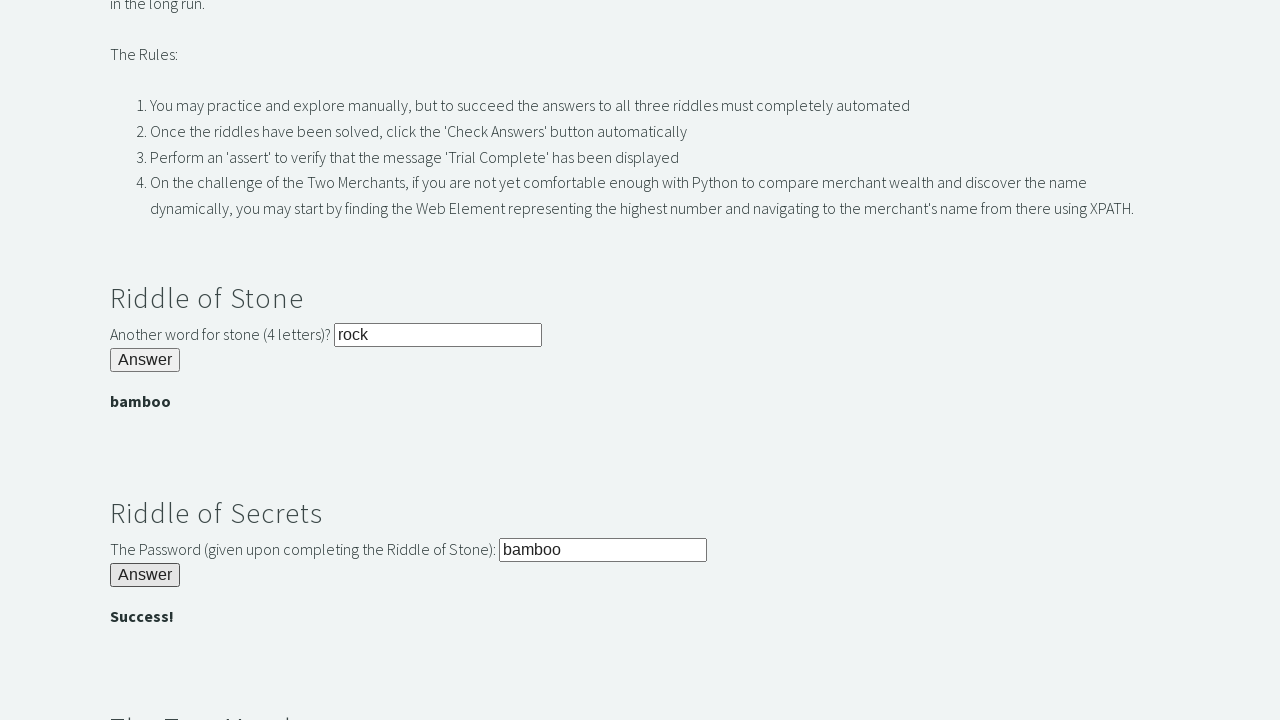

Located richest merchant with 3000 wealth: 'Jessica'
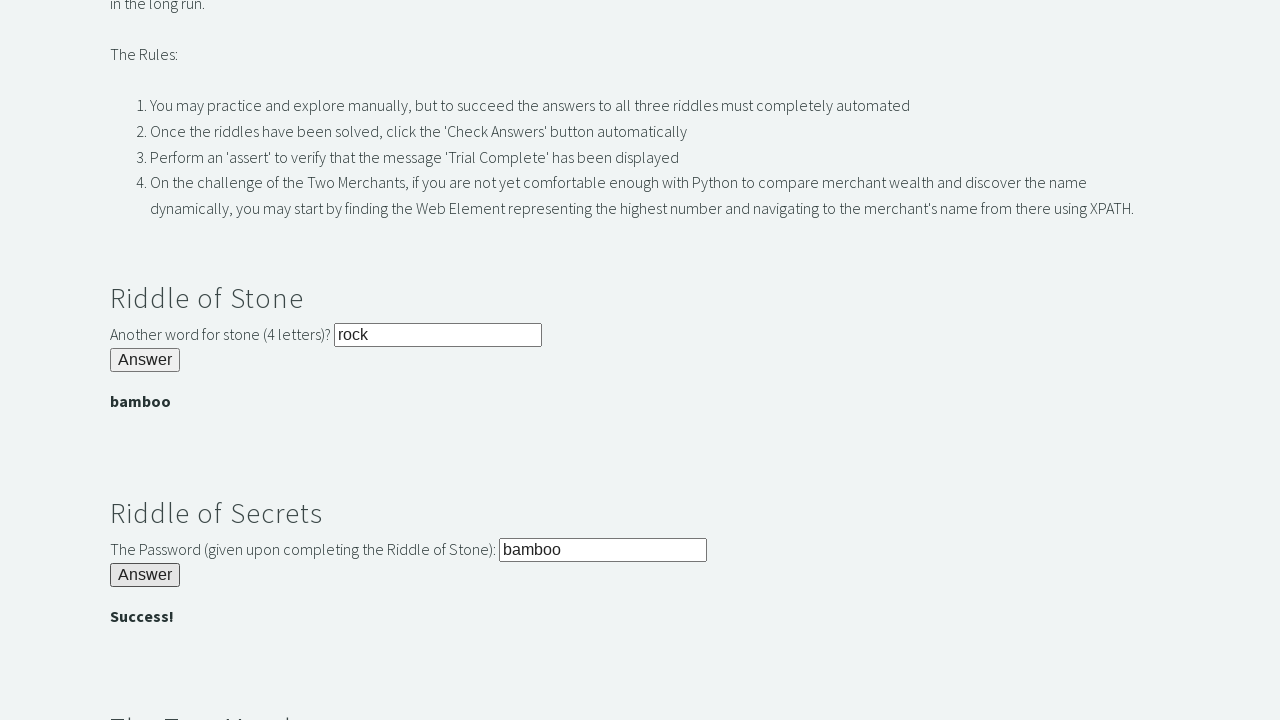

Filled merchant answer with richest merchant name on #r3Input
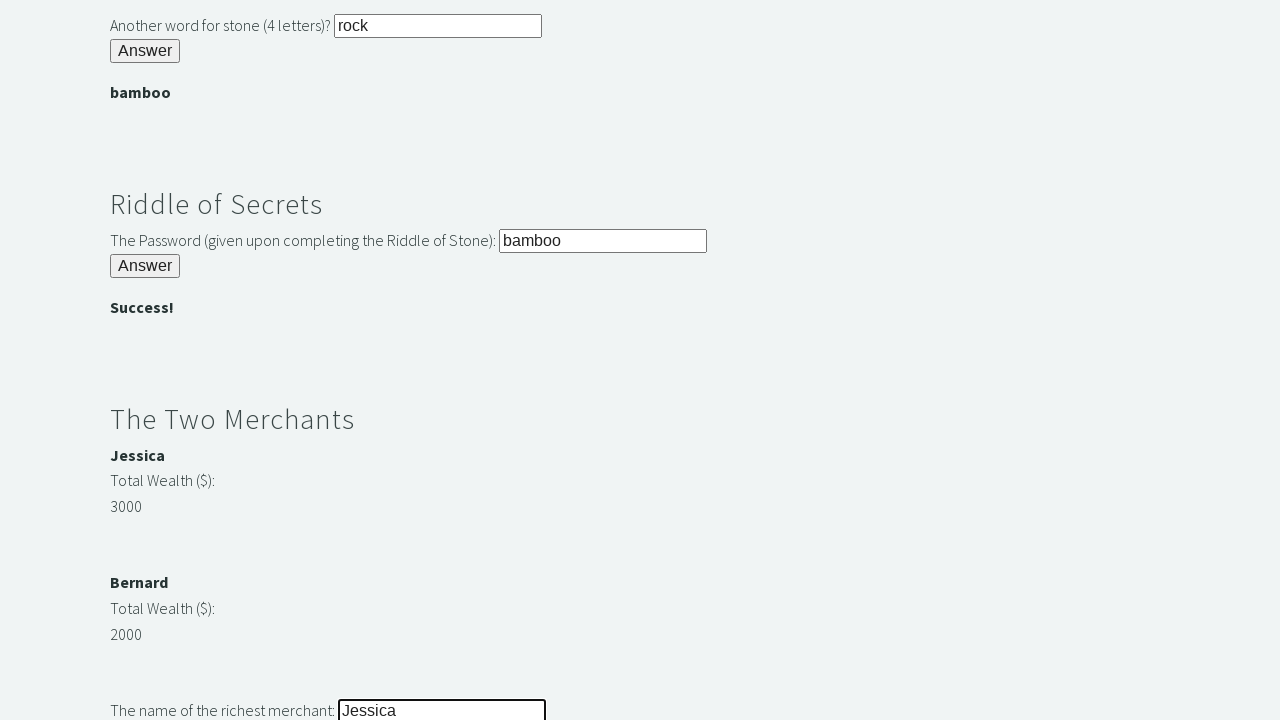

Clicked submit button for merchant riddle at (145, 360) on button#r3Butn
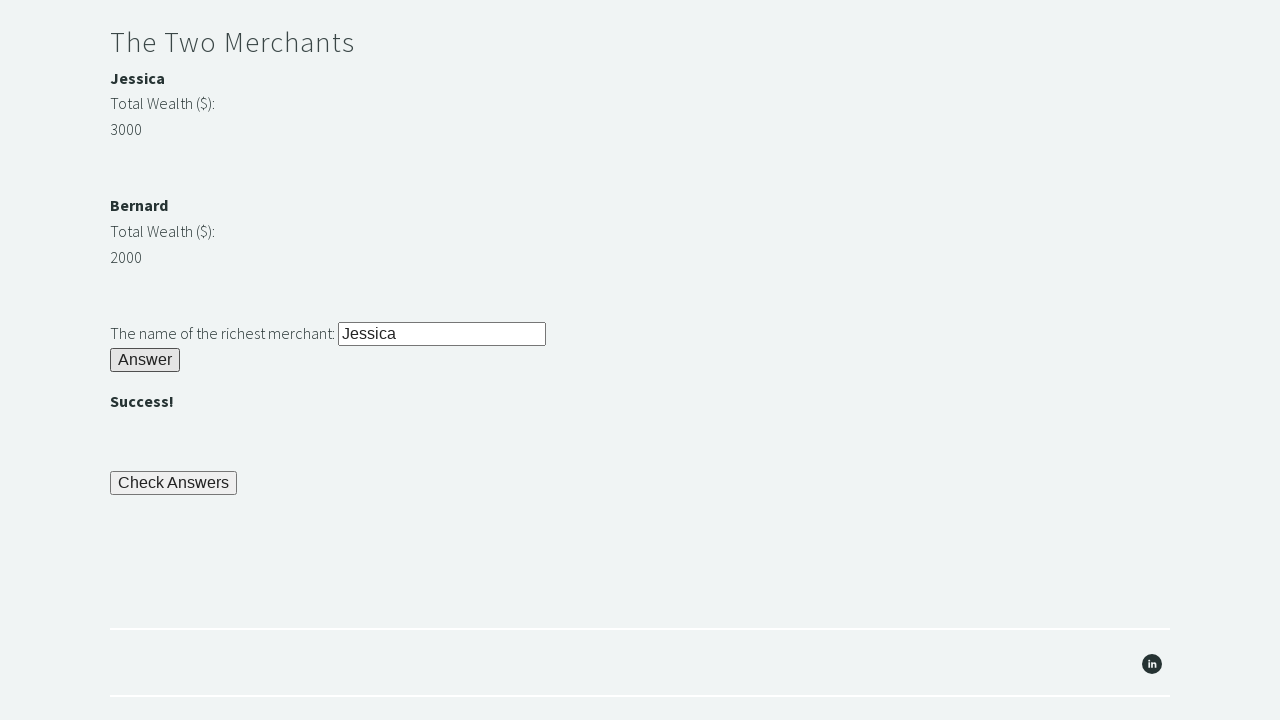

Clicked final check button to complete trial at (174, 483) on button[name='checkButn']
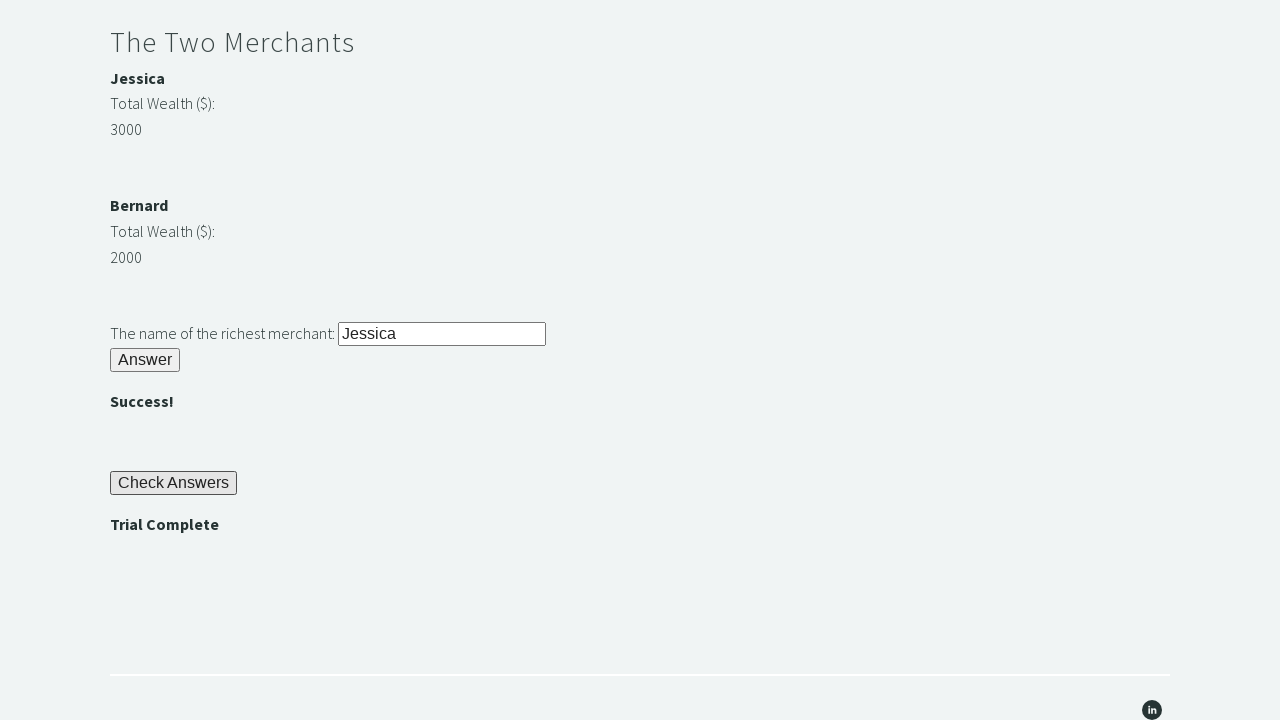

Located trial completion banner message
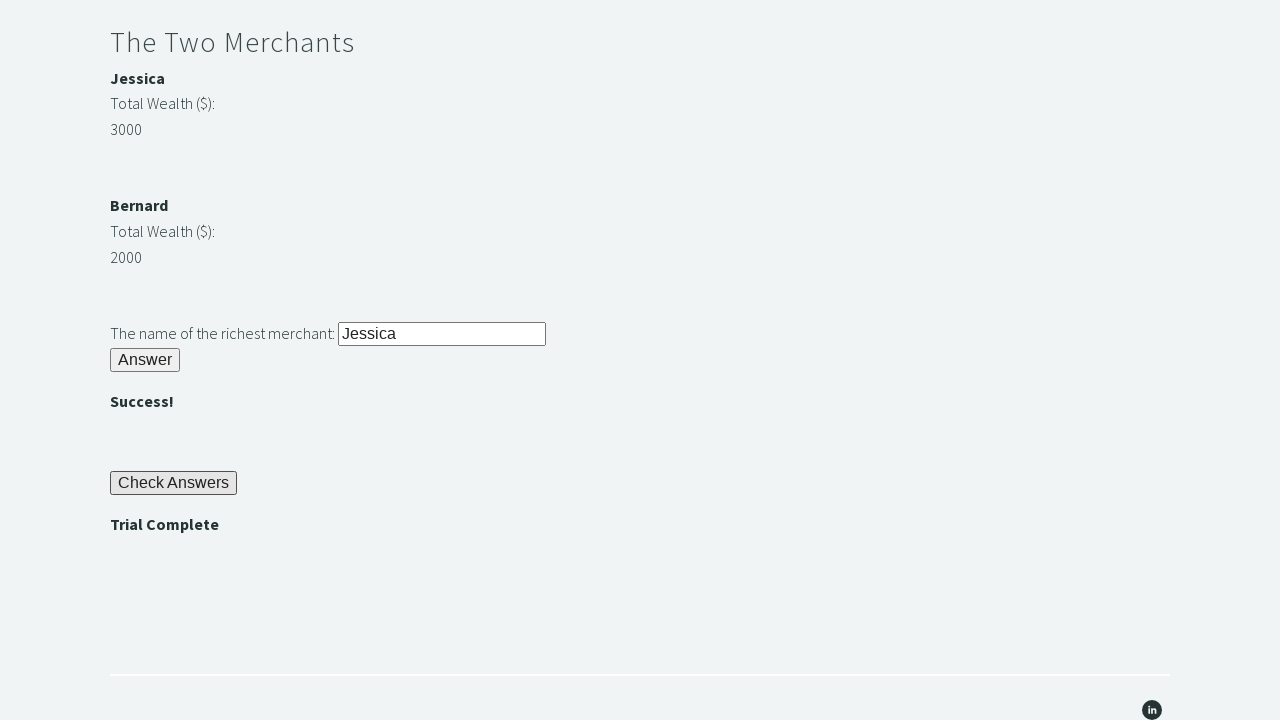

Verified trial completion message displays 'Trial Complete'
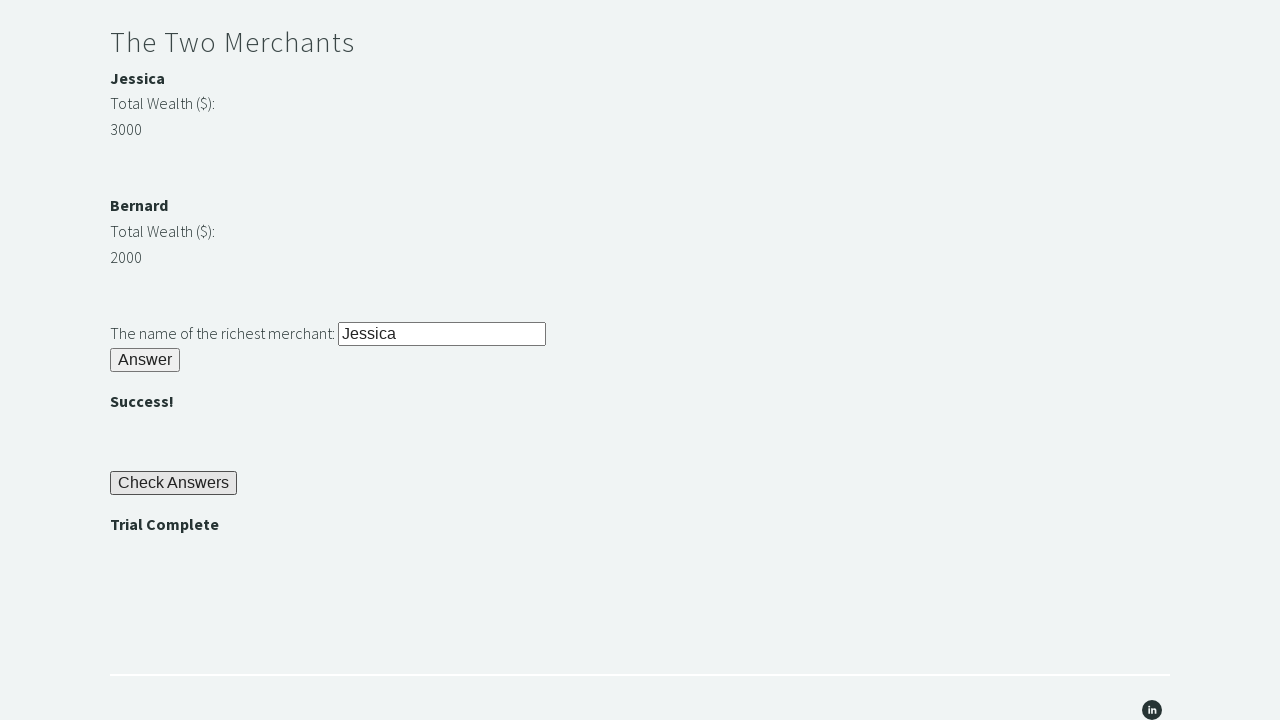

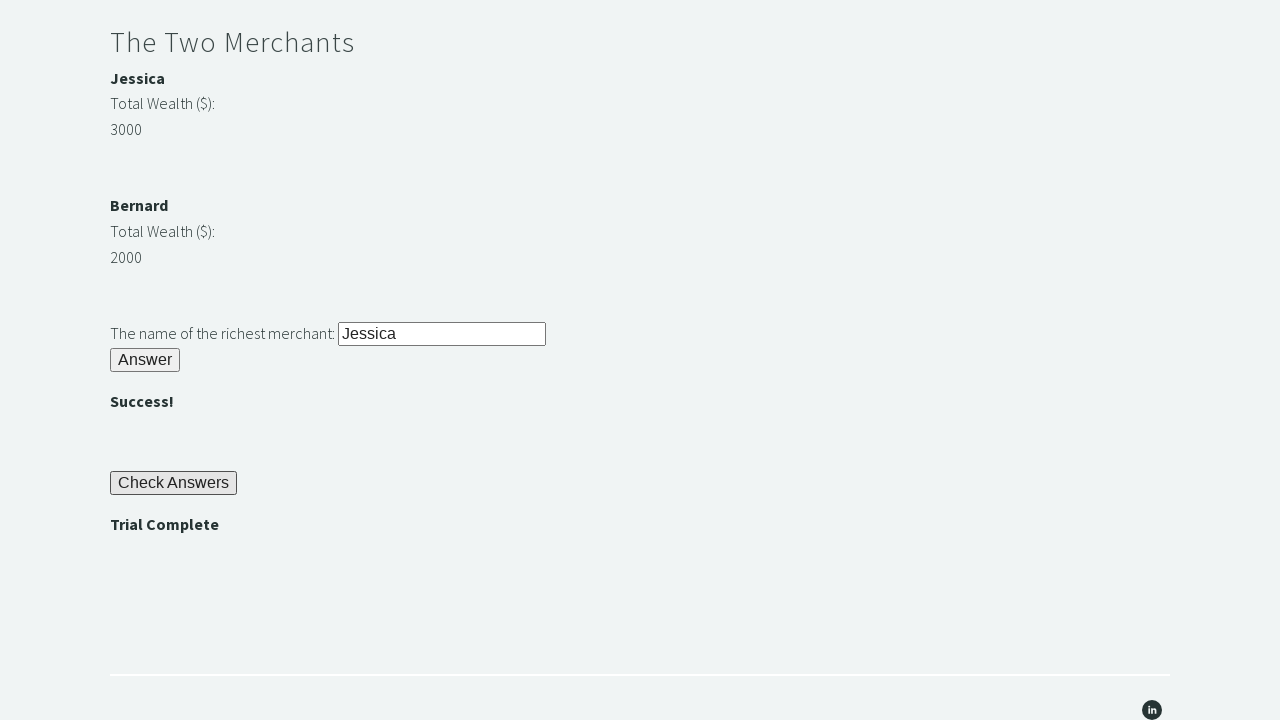